Navigates to The Internet demo site, clicks on the Forgot Password link, and waits for the email form to load

Starting URL: http://the-internet.herokuapp.com/

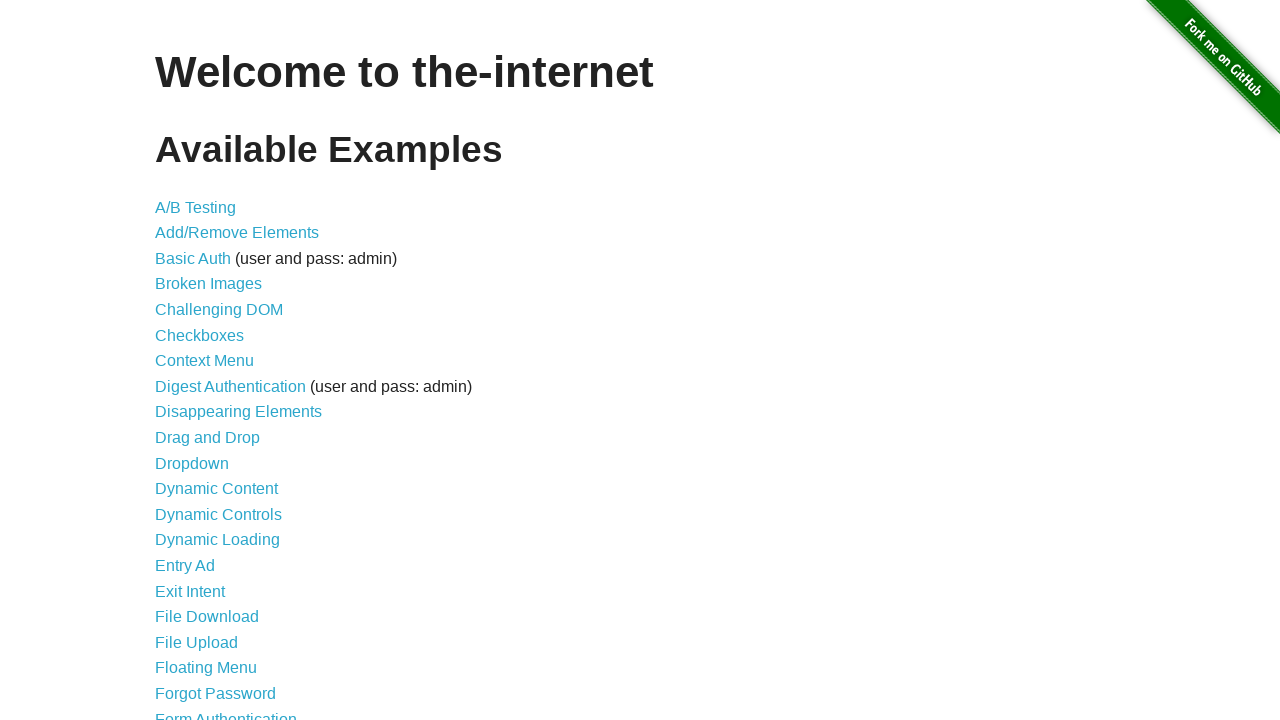

Clicked on the Forgot Password link at (216, 693) on a:text('Forgot Password')
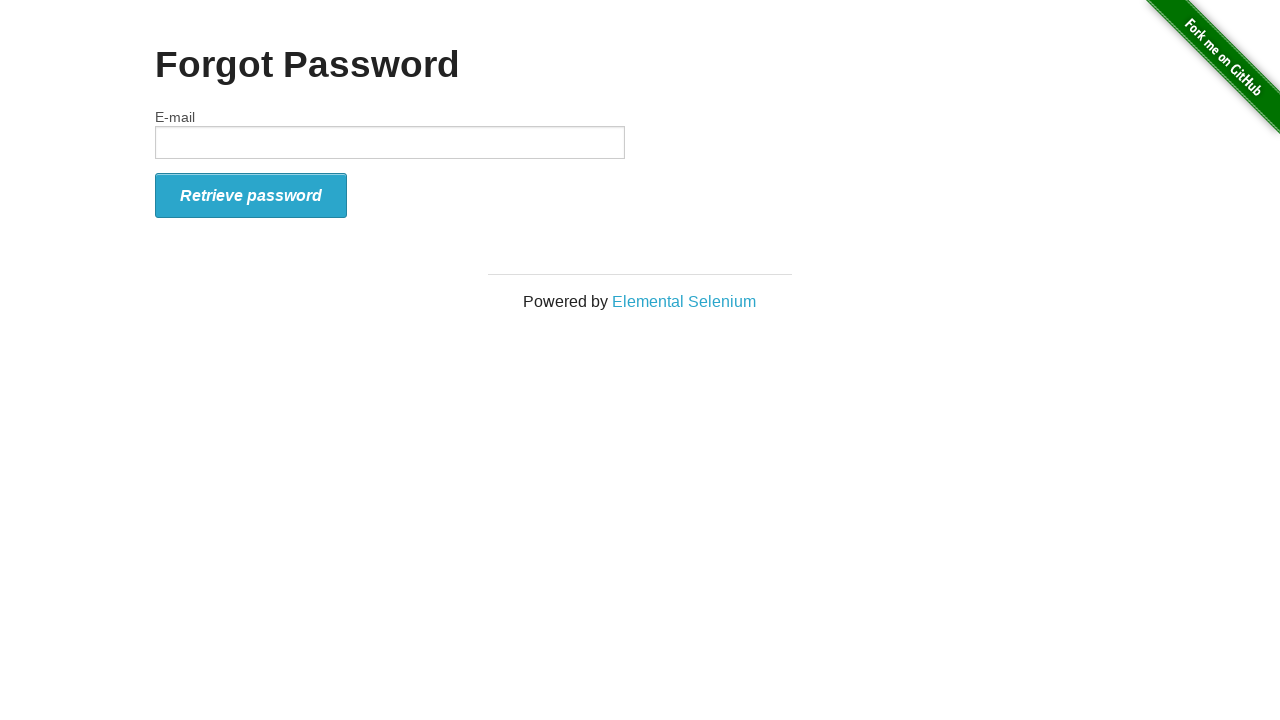

Email form field loaded
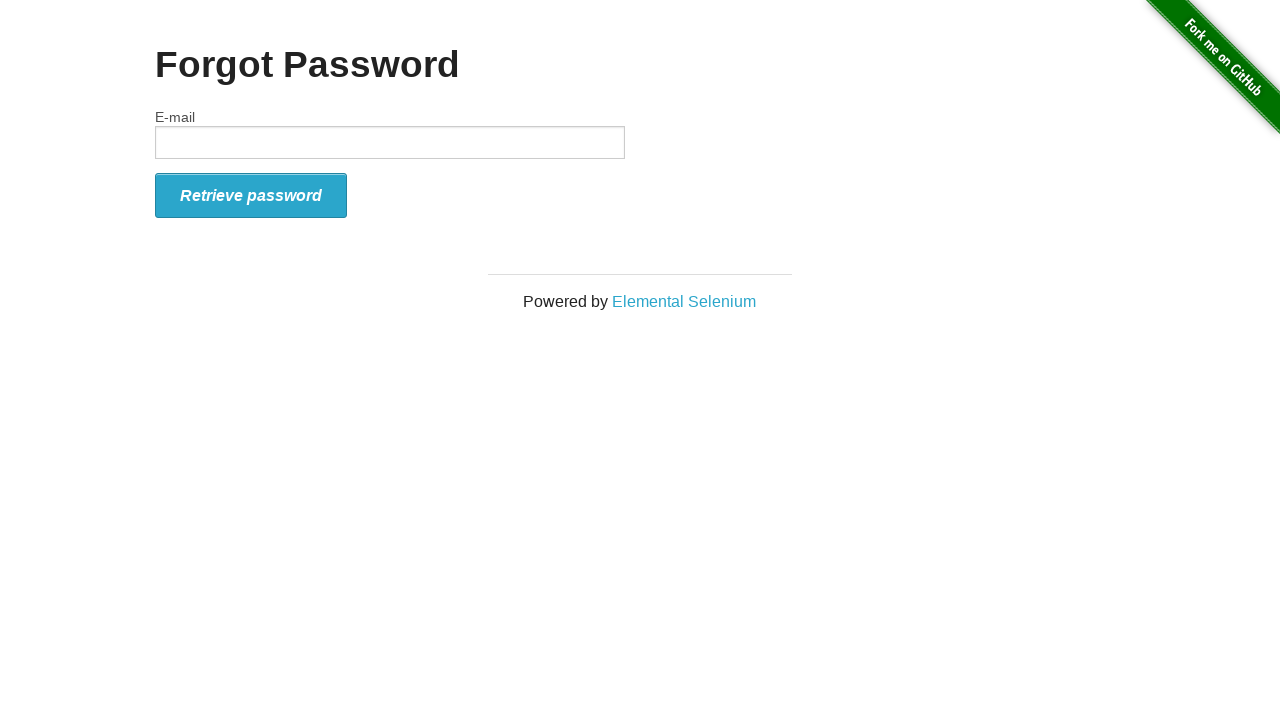

Form submit button is present
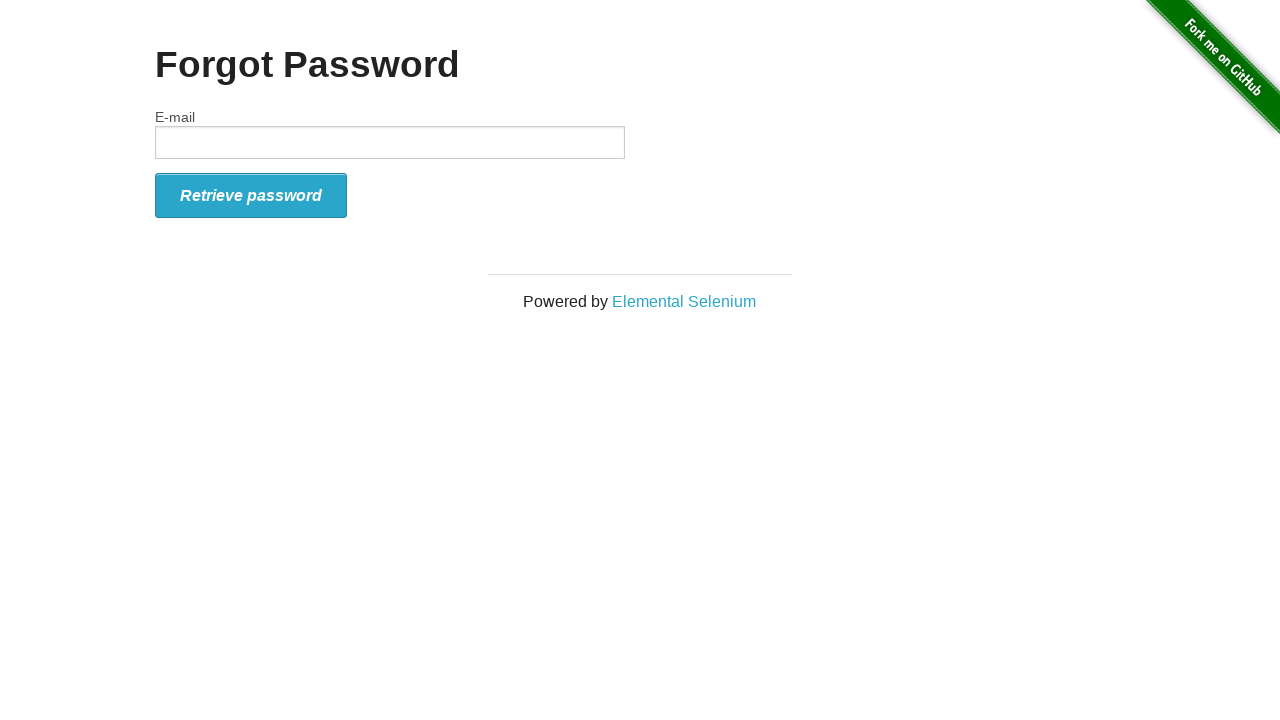

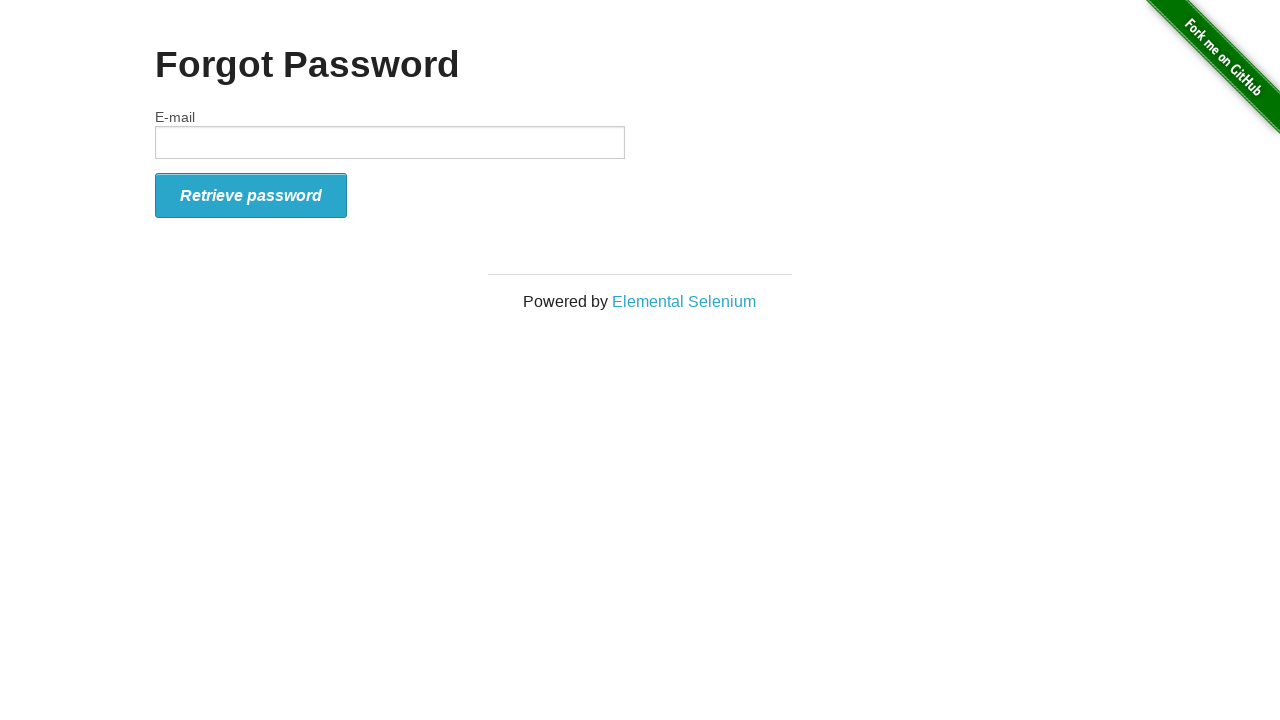